Tests that checkbox and label are hidden when editing a todo item

Starting URL: https://demo.playwright.dev/todomvc

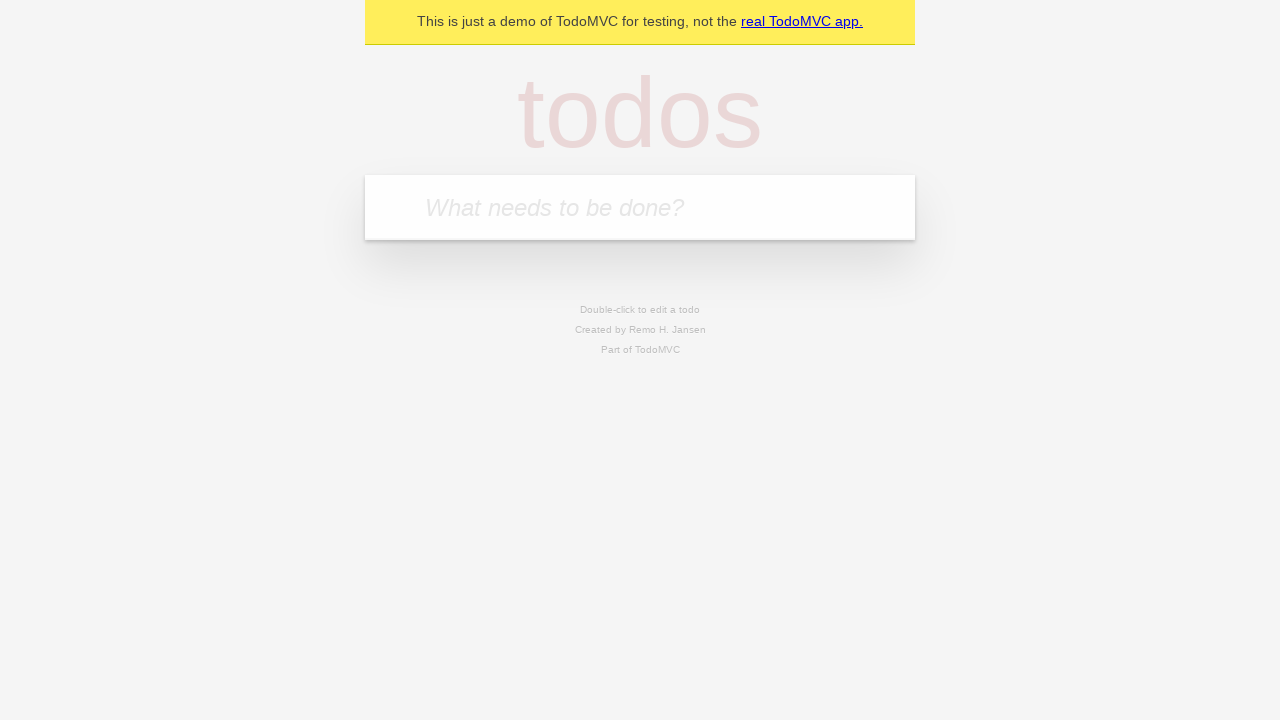

Filled todo input with 'buy some cheese' on internal:attr=[placeholder="What needs to be done?"i]
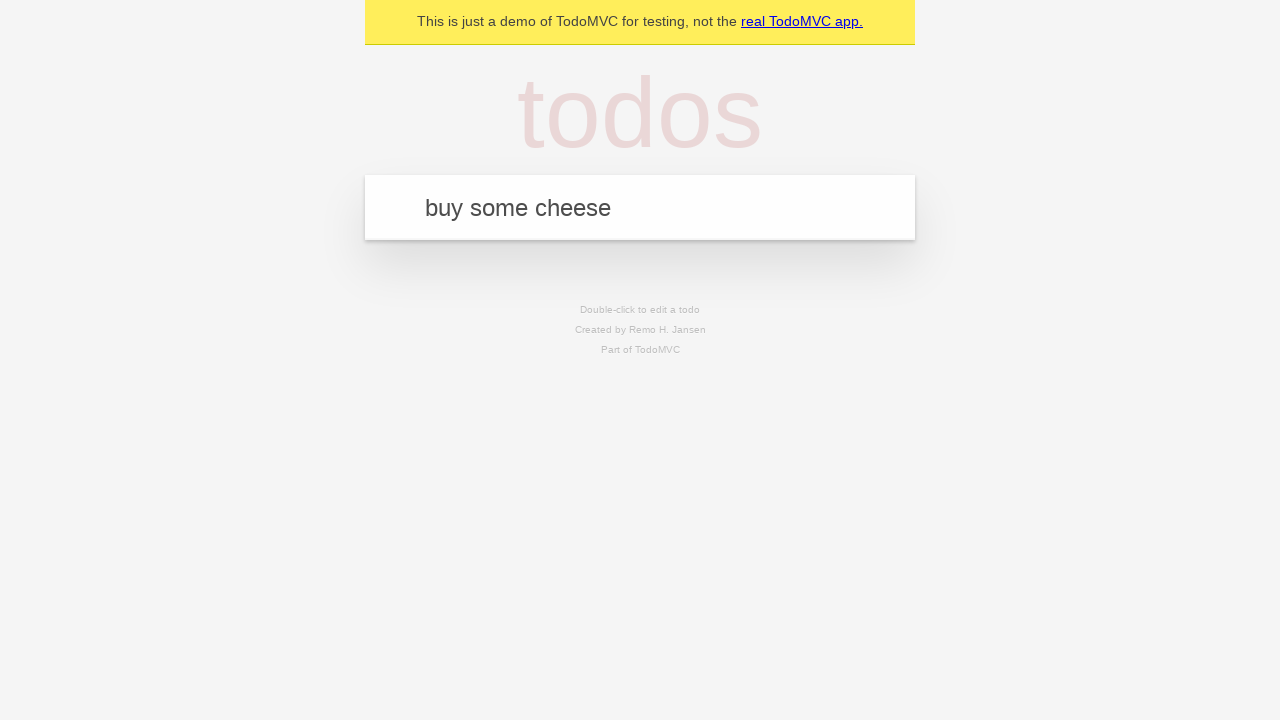

Pressed Enter to create first todo on internal:attr=[placeholder="What needs to be done?"i]
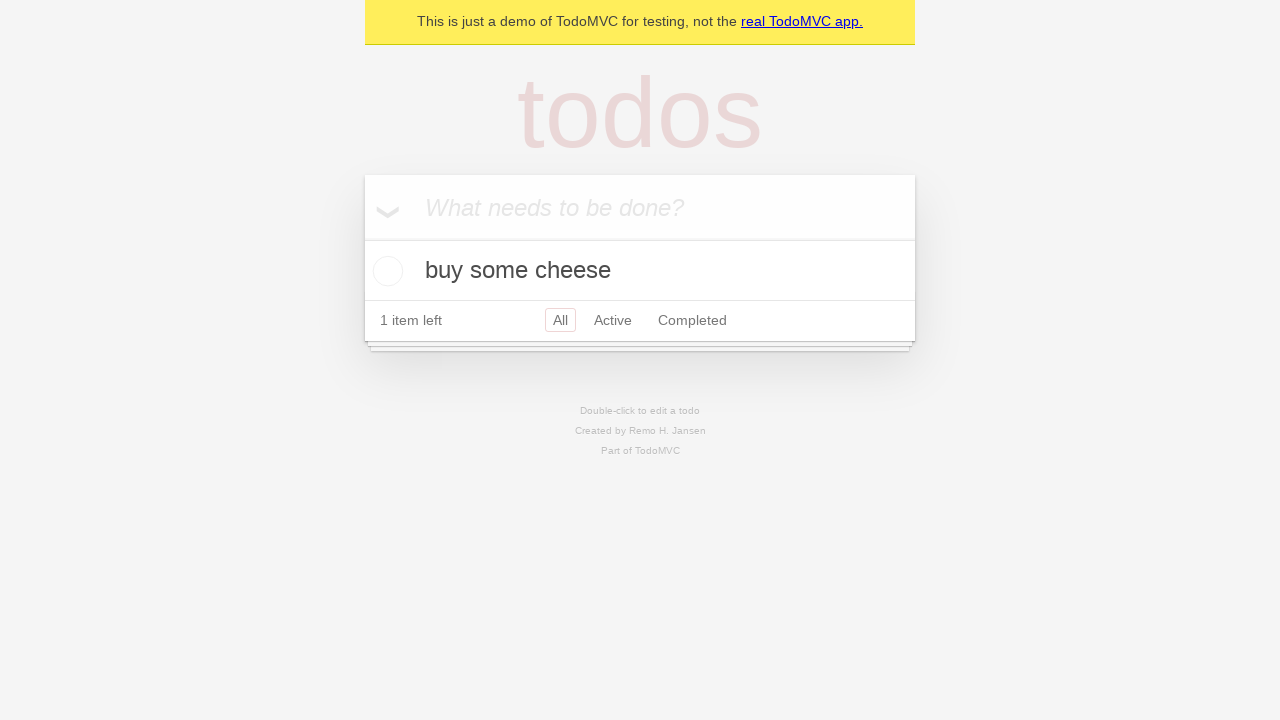

Filled todo input with 'feed the cat' on internal:attr=[placeholder="What needs to be done?"i]
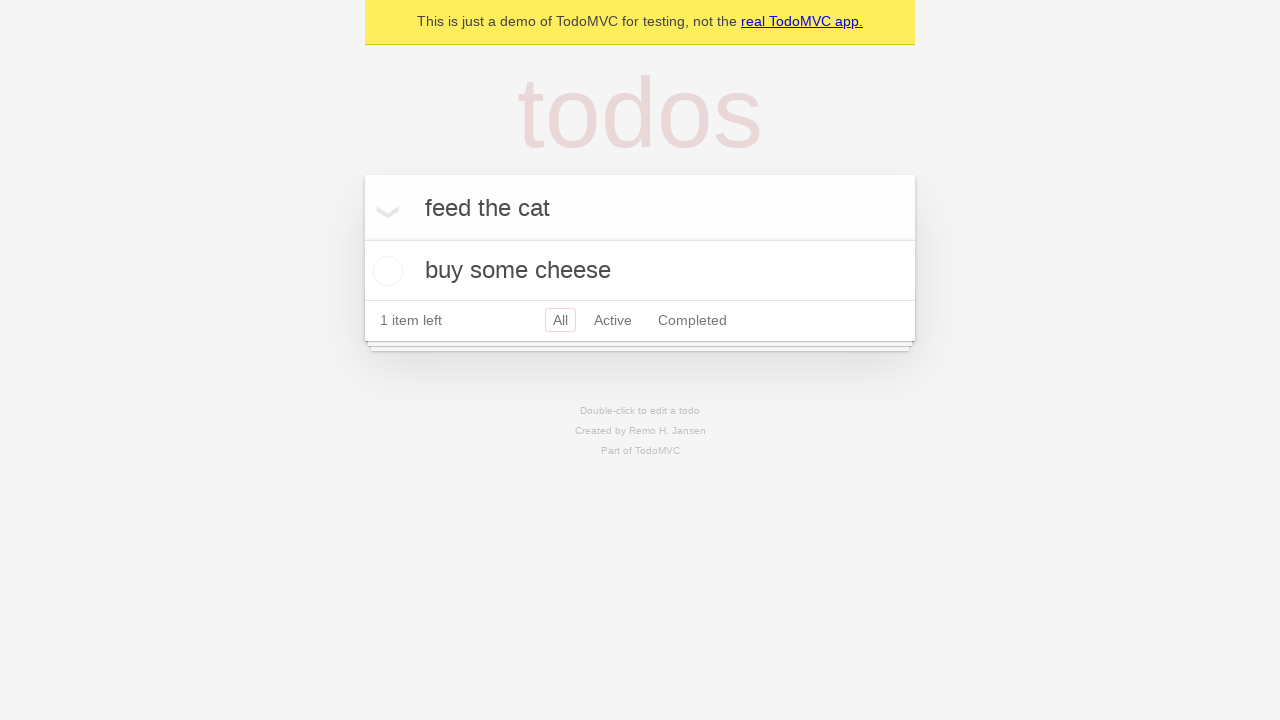

Pressed Enter to create second todo on internal:attr=[placeholder="What needs to be done?"i]
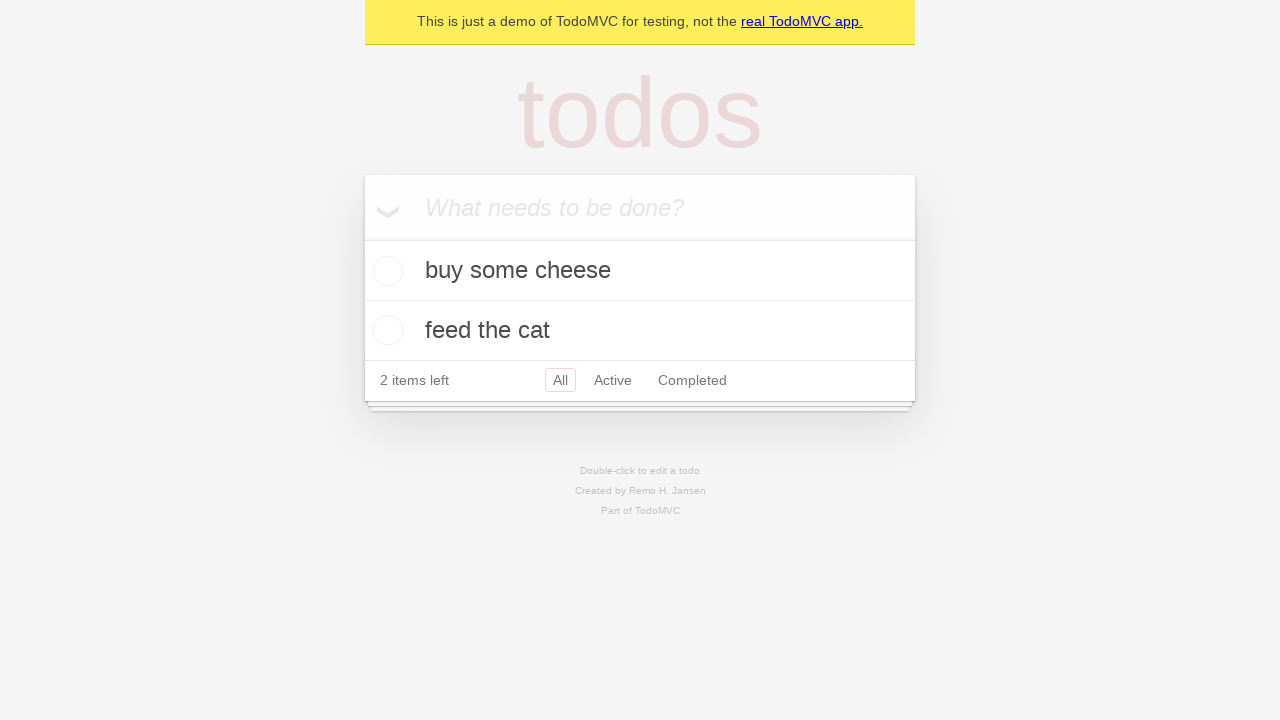

Filled todo input with 'book a doctors appointment' on internal:attr=[placeholder="What needs to be done?"i]
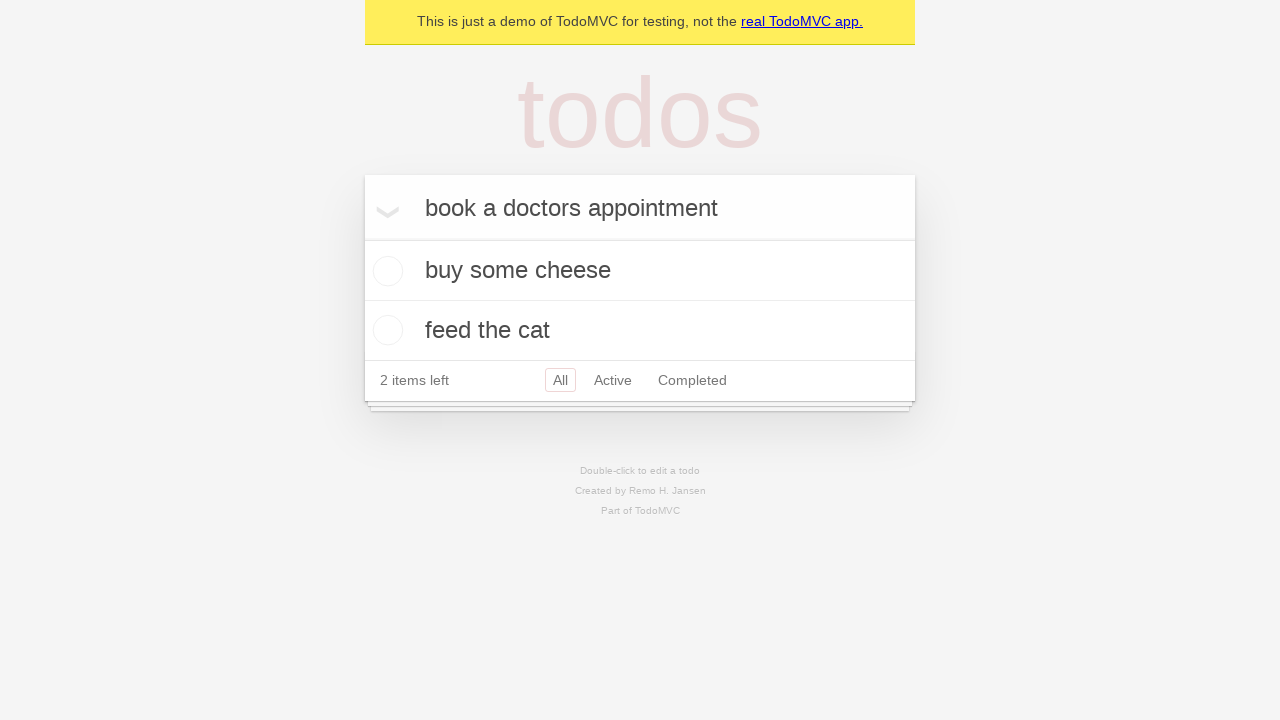

Pressed Enter to create third todo on internal:attr=[placeholder="What needs to be done?"i]
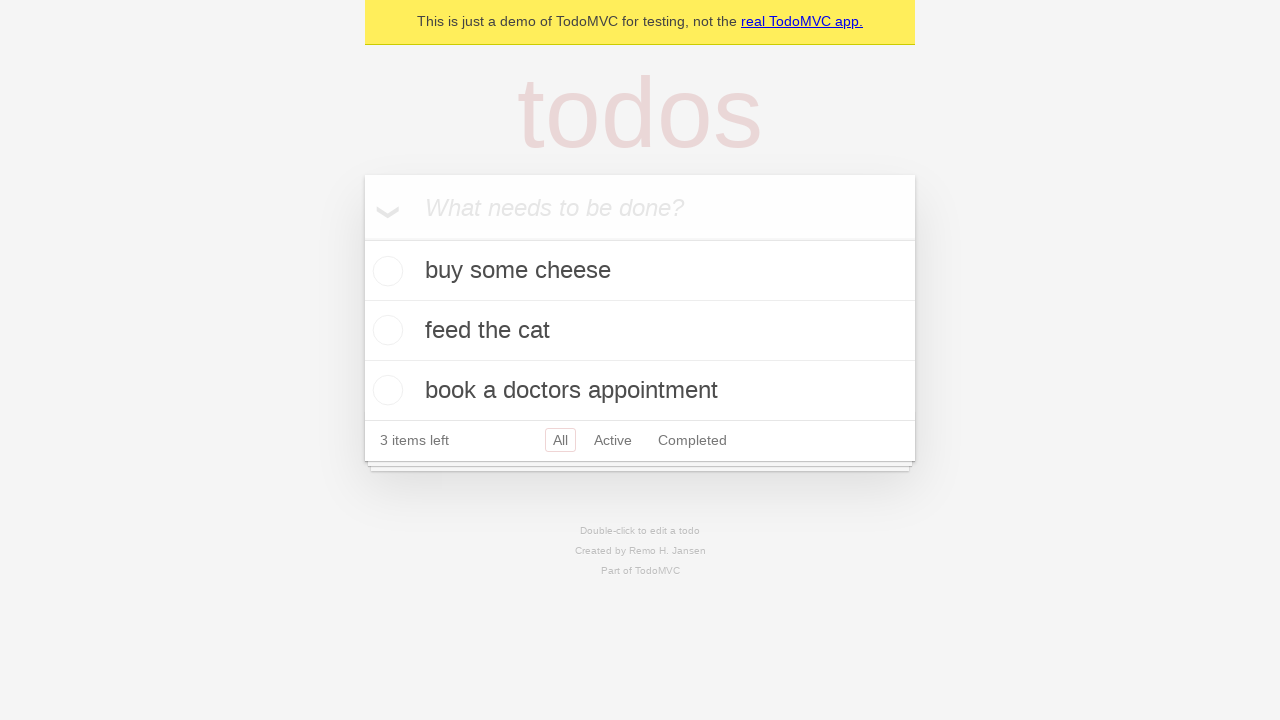

Double-clicked second todo item to enter edit mode at (640, 331) on internal:testid=[data-testid="todo-item"s] >> nth=1
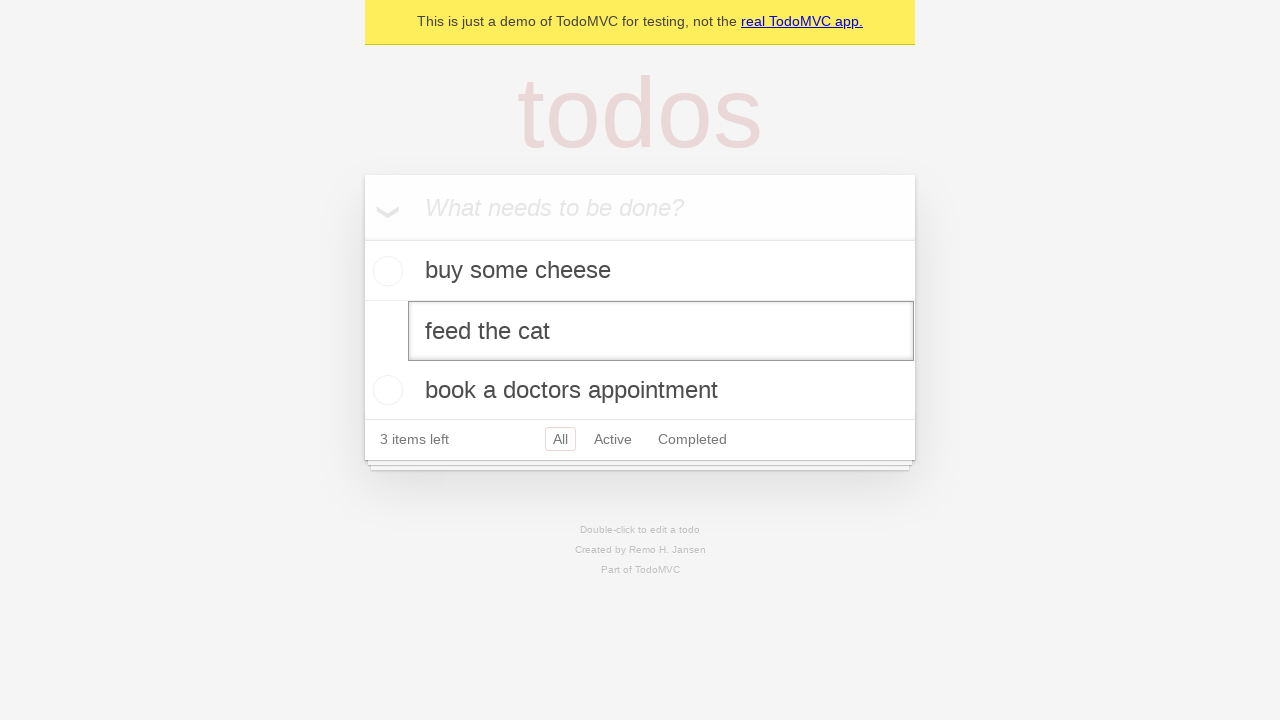

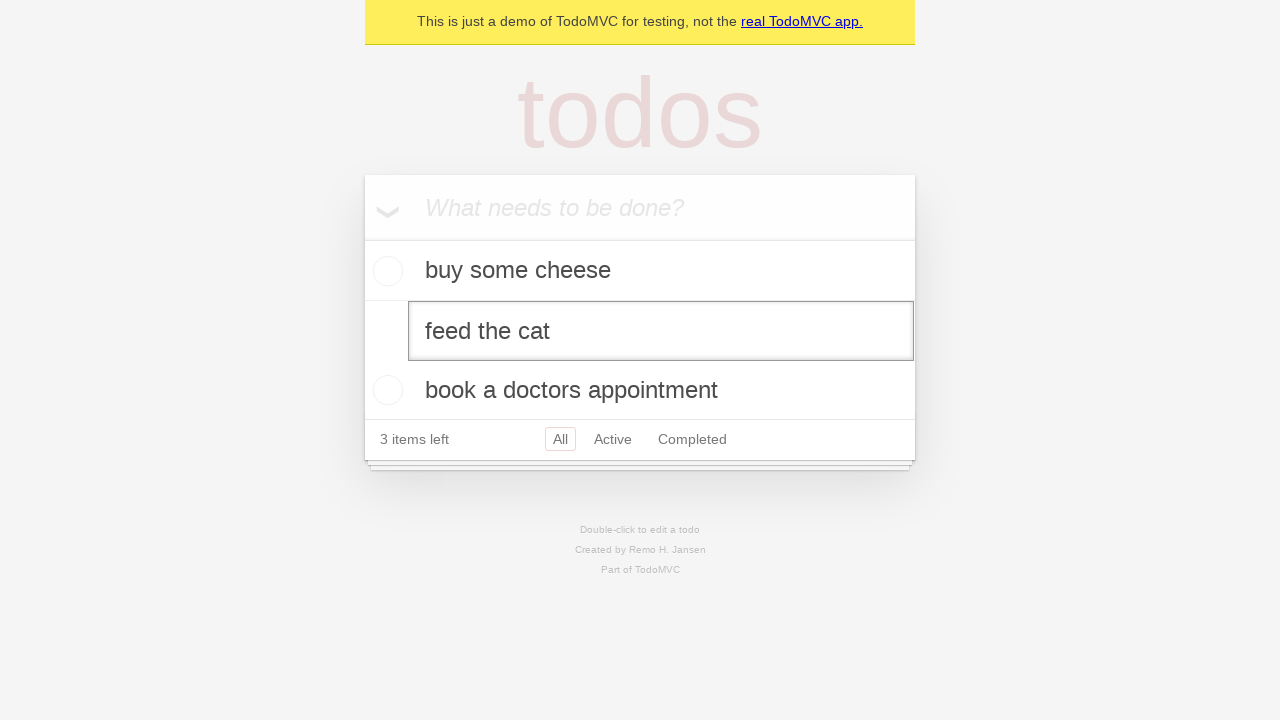